Tests that clicking the Due column header twice sorts the table data in descending order

Starting URL: http://the-internet.herokuapp.com/tables

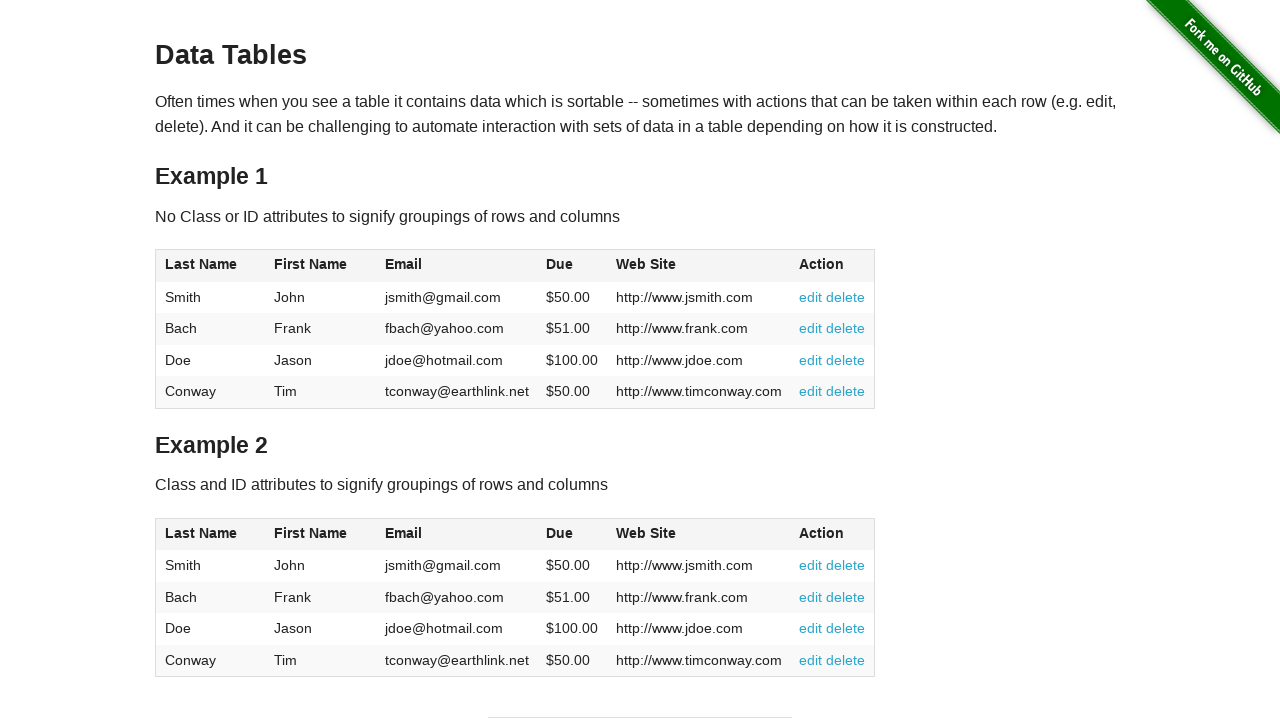

Clicked Due column header (4th column) first time to sort ascending at (572, 266) on #table1 thead tr th:nth-of-type(4)
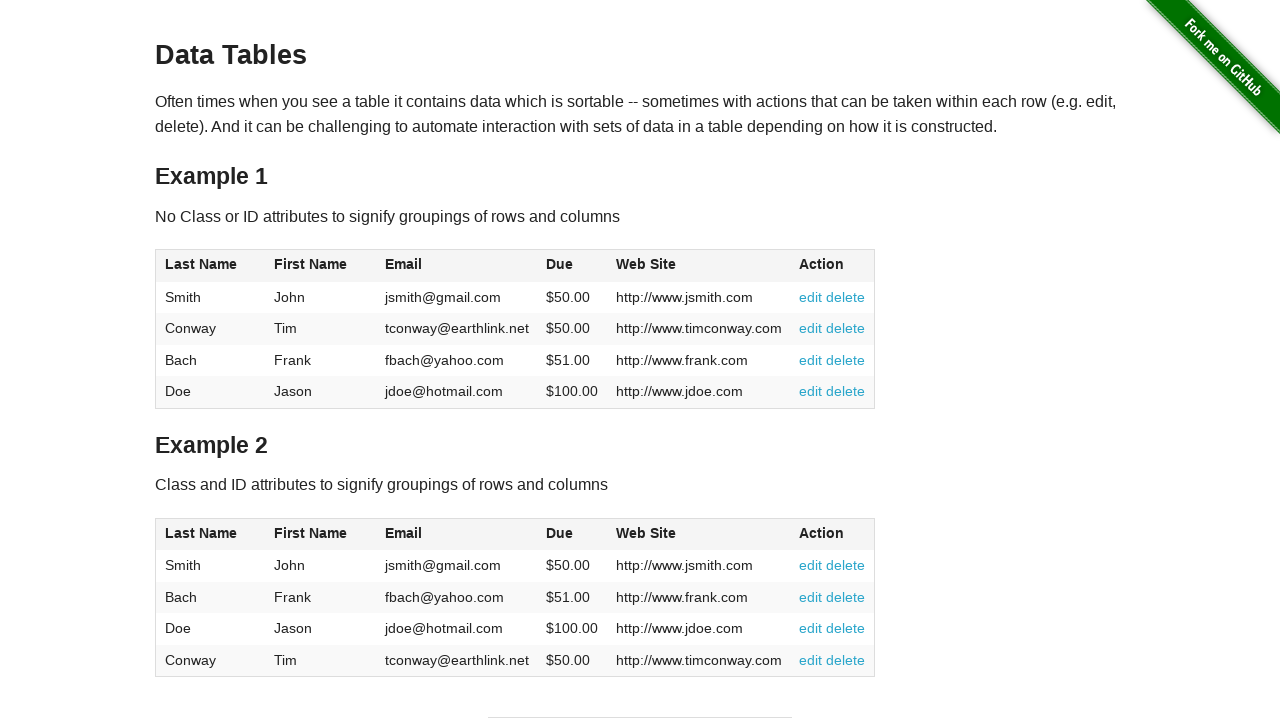

Clicked Due column header (4th column) second time to sort descending at (572, 266) on #table1 thead tr th:nth-of-type(4)
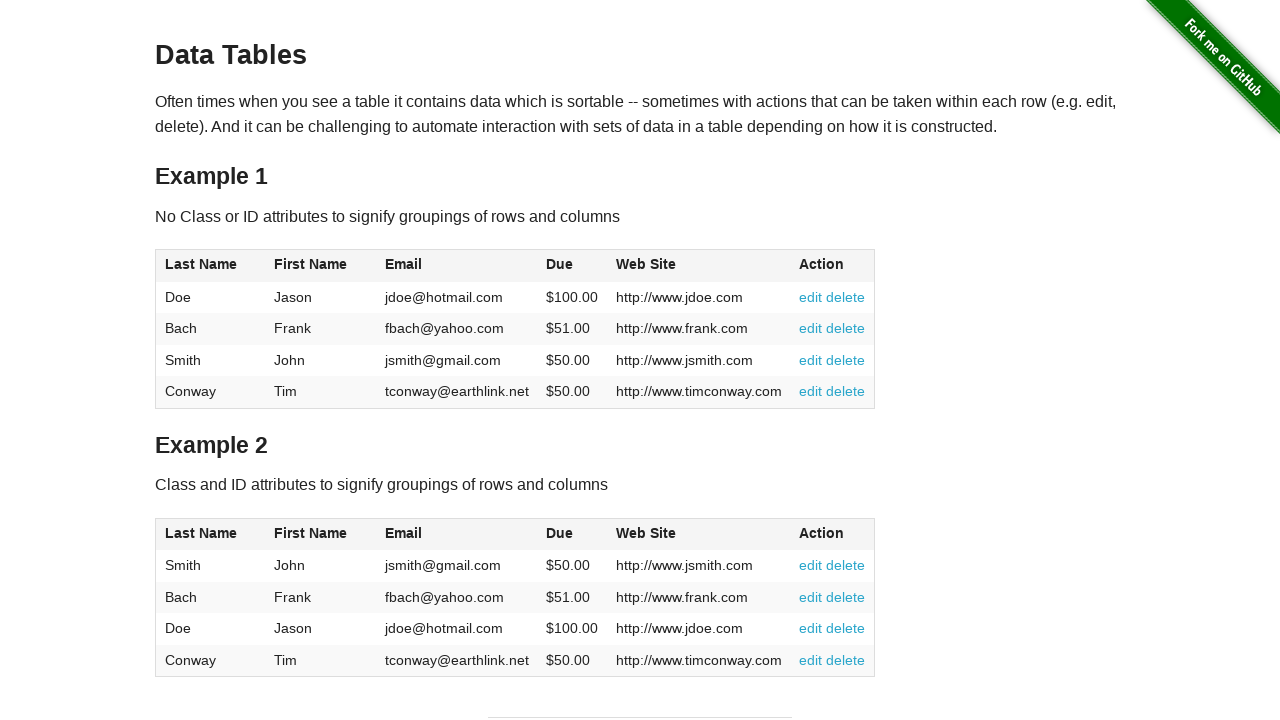

Table body loaded with Due column data
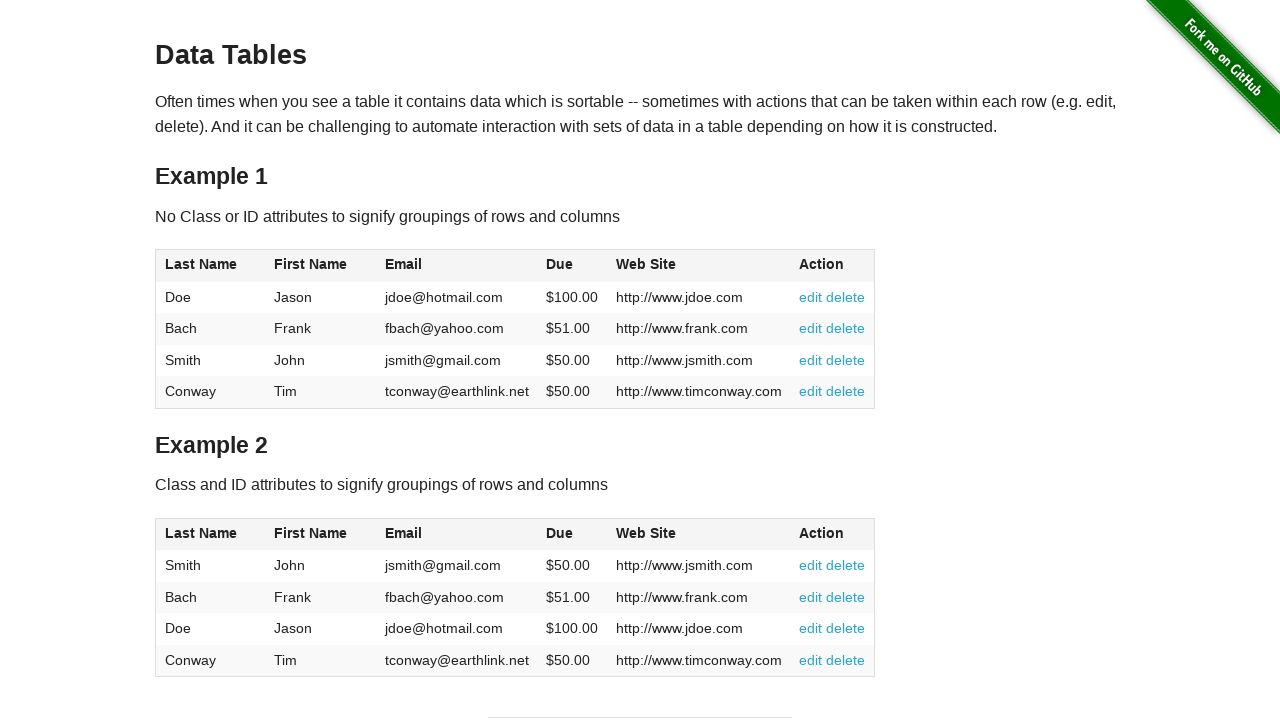

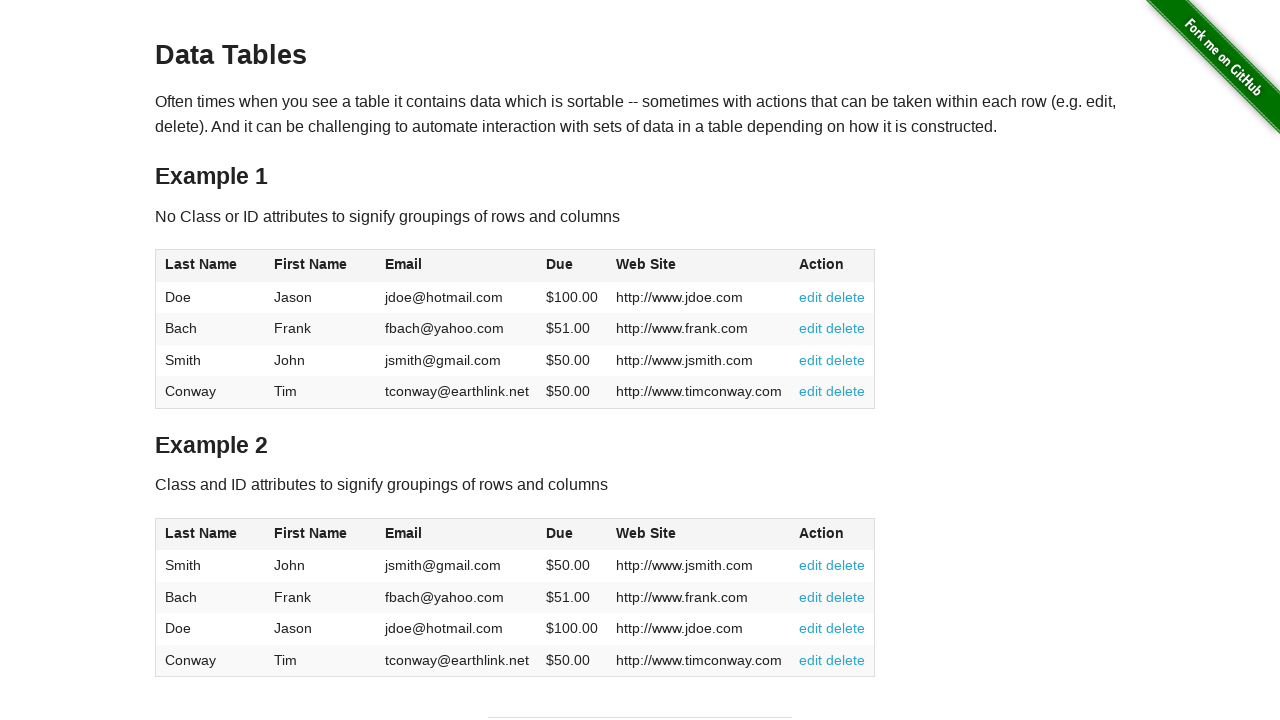